Tests user registration functionality on ParaBank by filling out the complete registration form with personal details, address, and account credentials, then submitting the form.

Starting URL: https://parabank.parasoft.com/parabank/register.htm

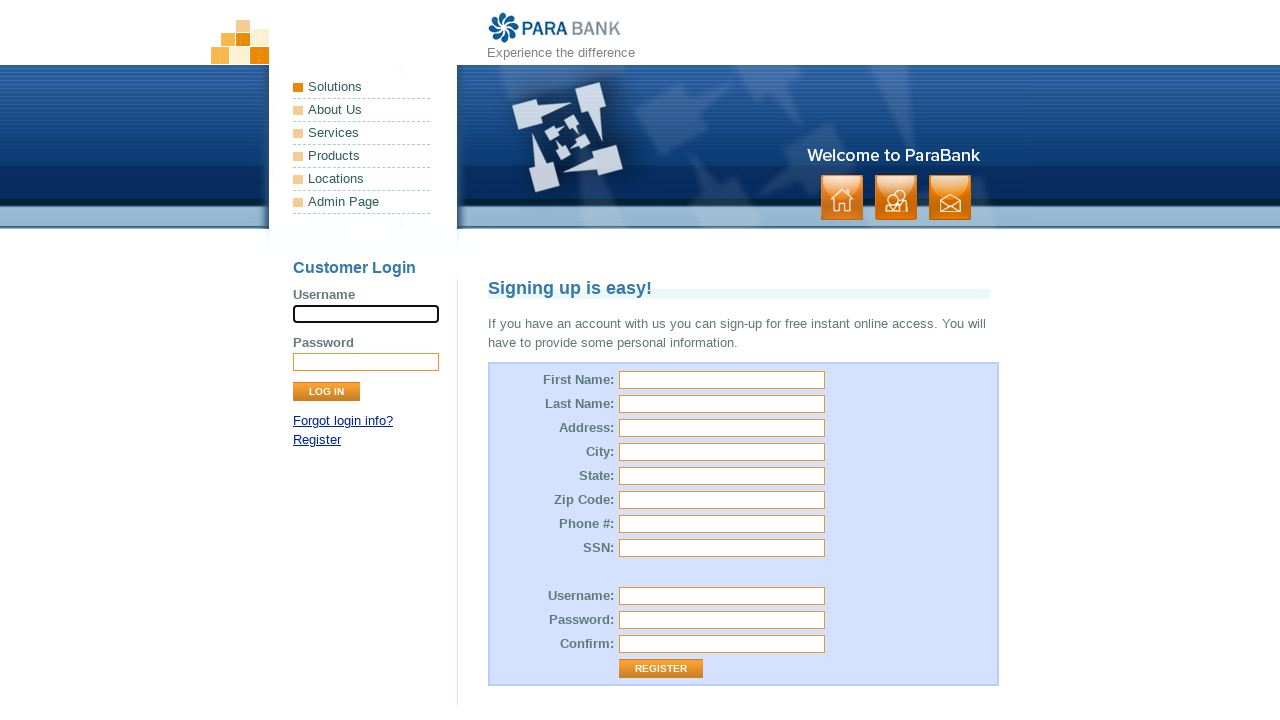

Filled first name field with 'Marcus' on input[name='customer.firstName']
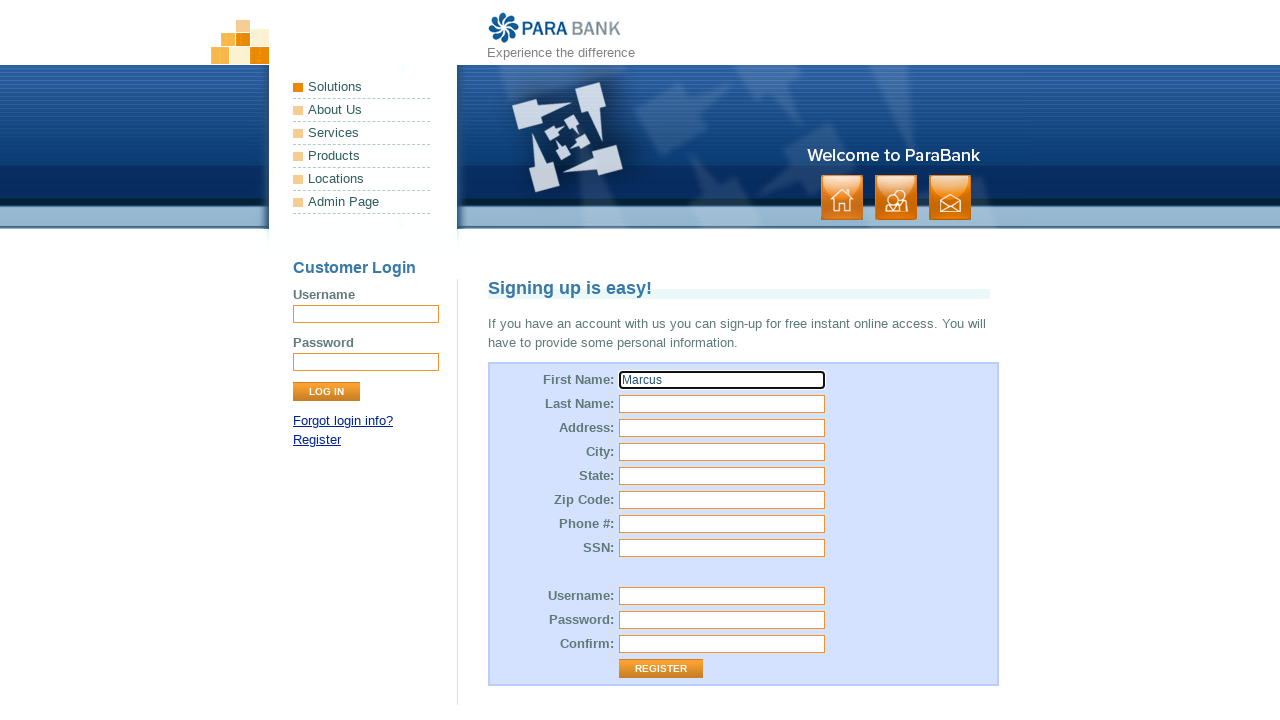

Filled last name field with 'Thompson' on input[name='customer.lastName']
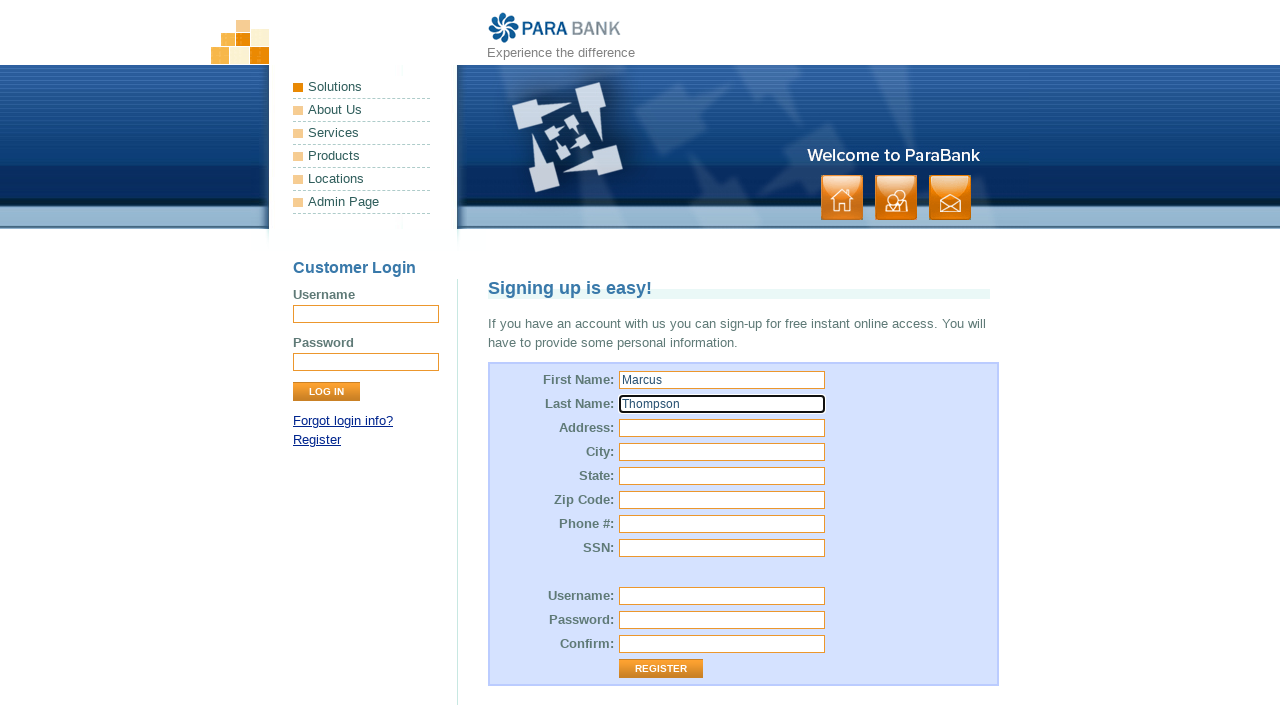

Filled street address with '742 Evergreen Terrace' on input[name='customer.address.street']
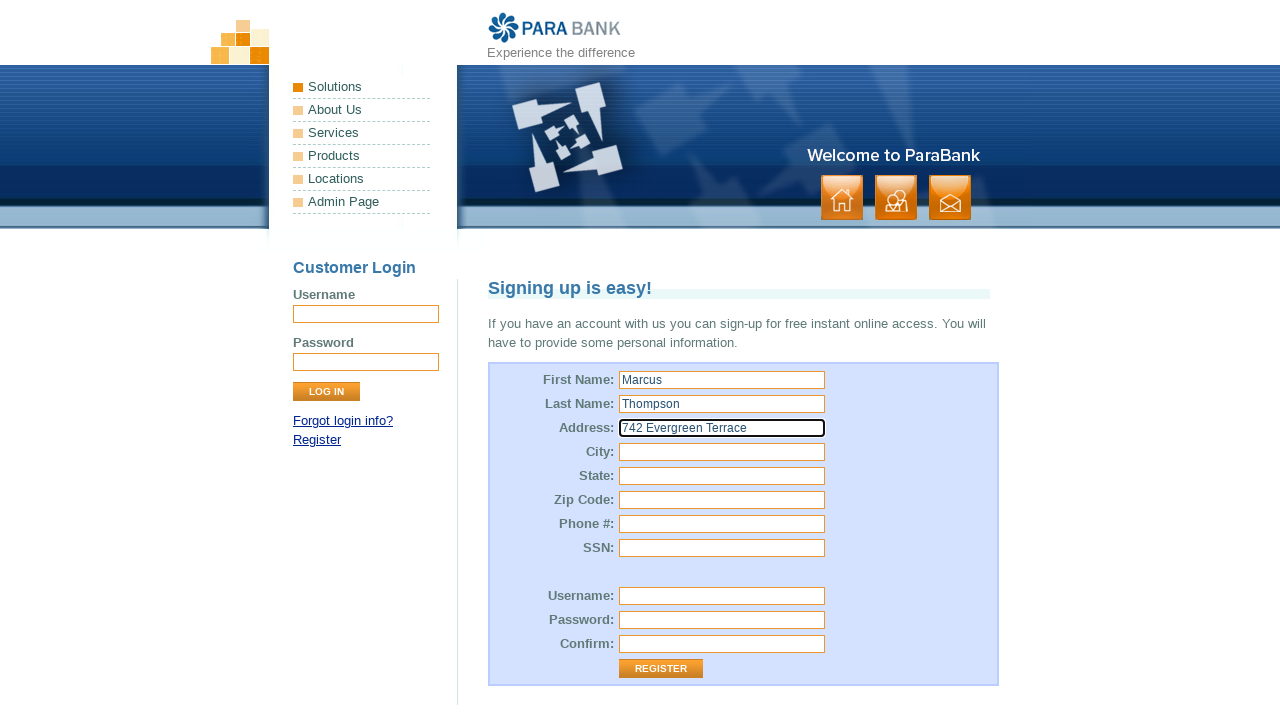

Filled city field with 'Springfield' on input[name='customer.address.city']
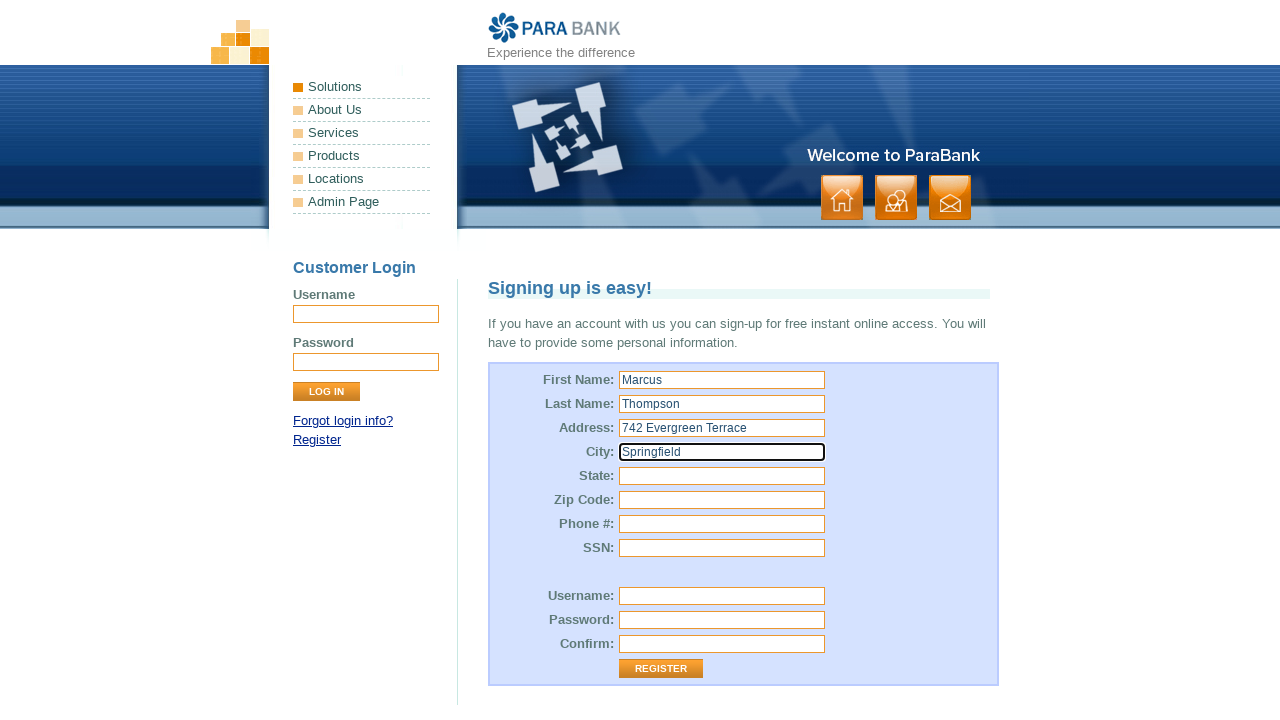

Filled state field with 'Illinois' on input[name='customer.address.state']
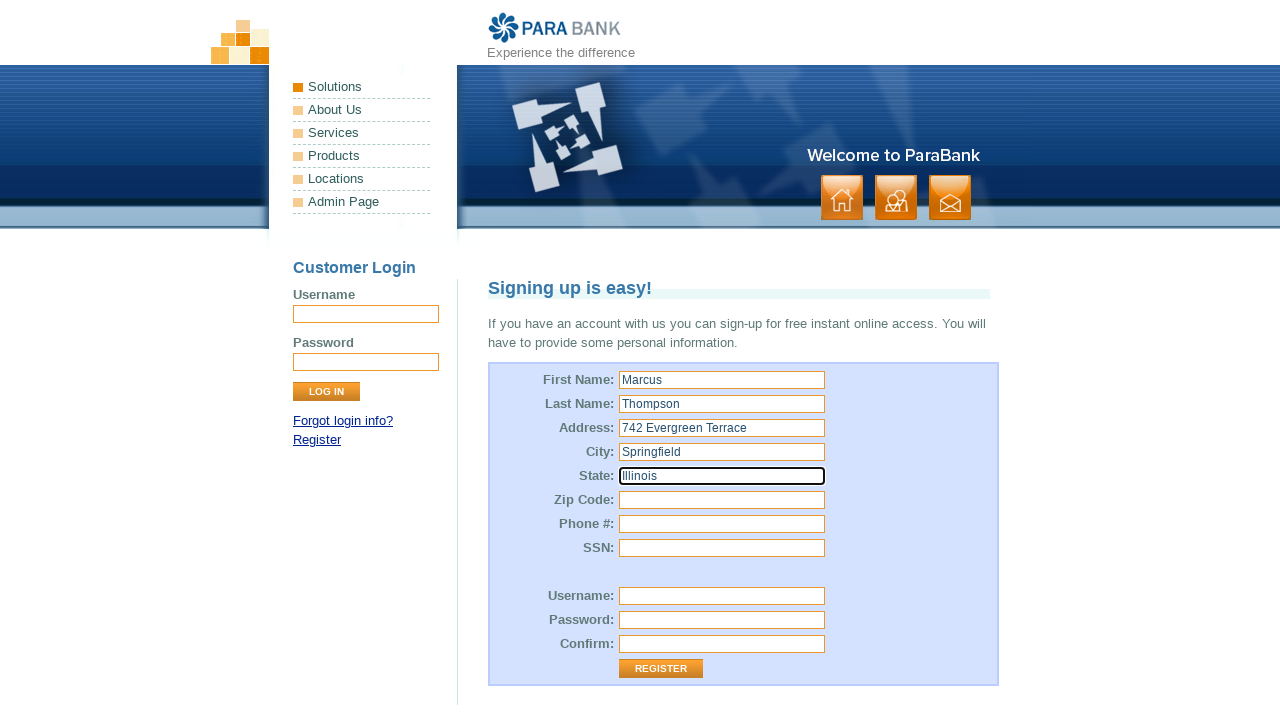

Filled zip code field with '62701' on input[name='customer.address.zipCode']
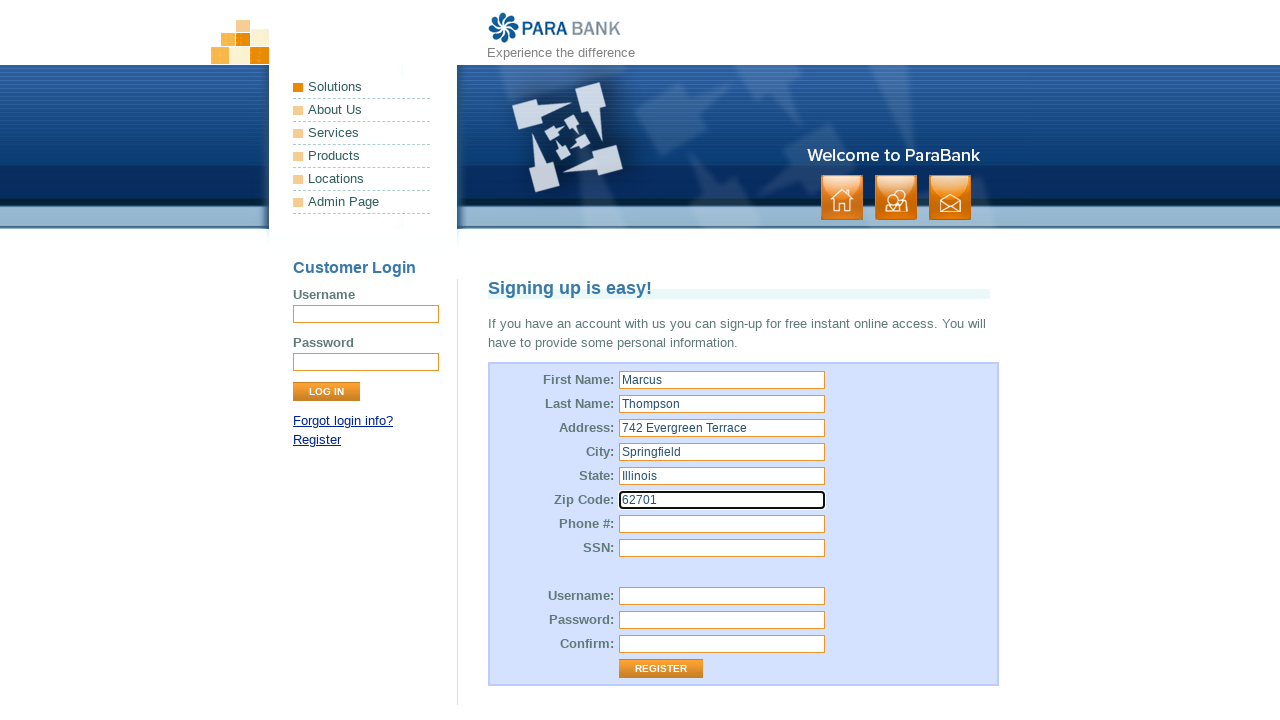

Filled phone number field with '5551234567' on input[name='customer.phoneNumber']
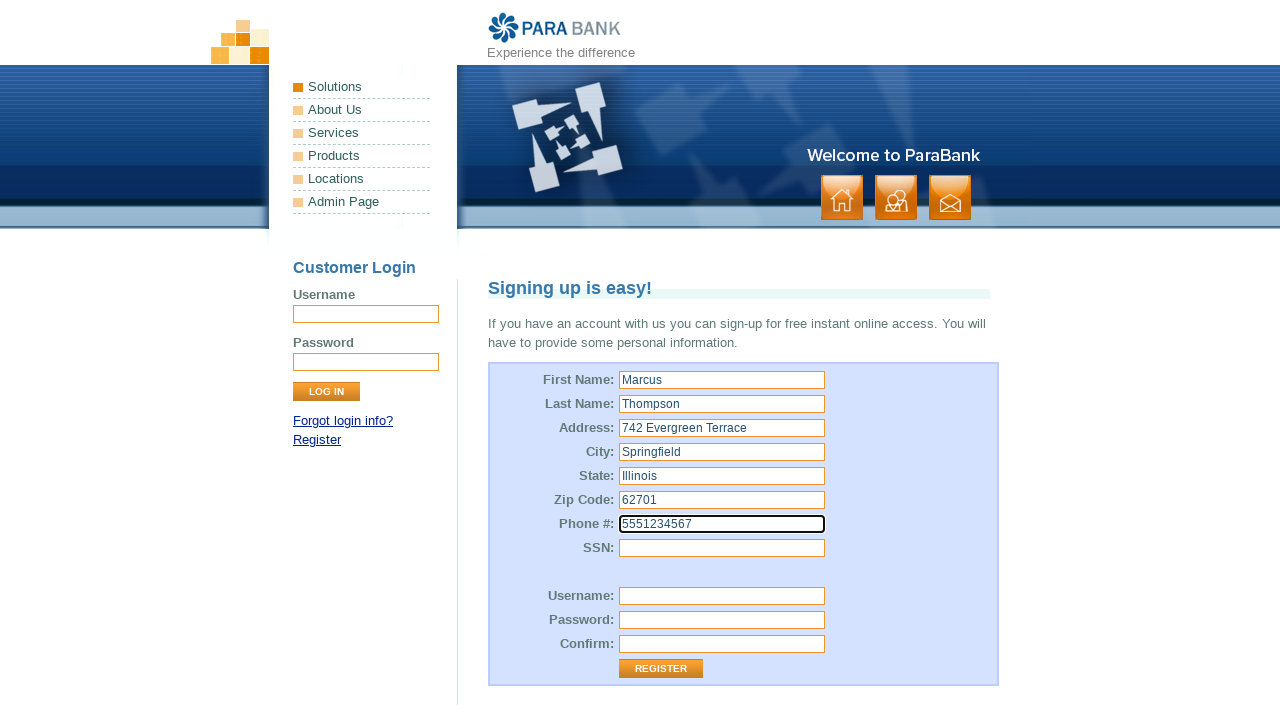

Filled SSN field with '987654321' on input[name='customer.ssn']
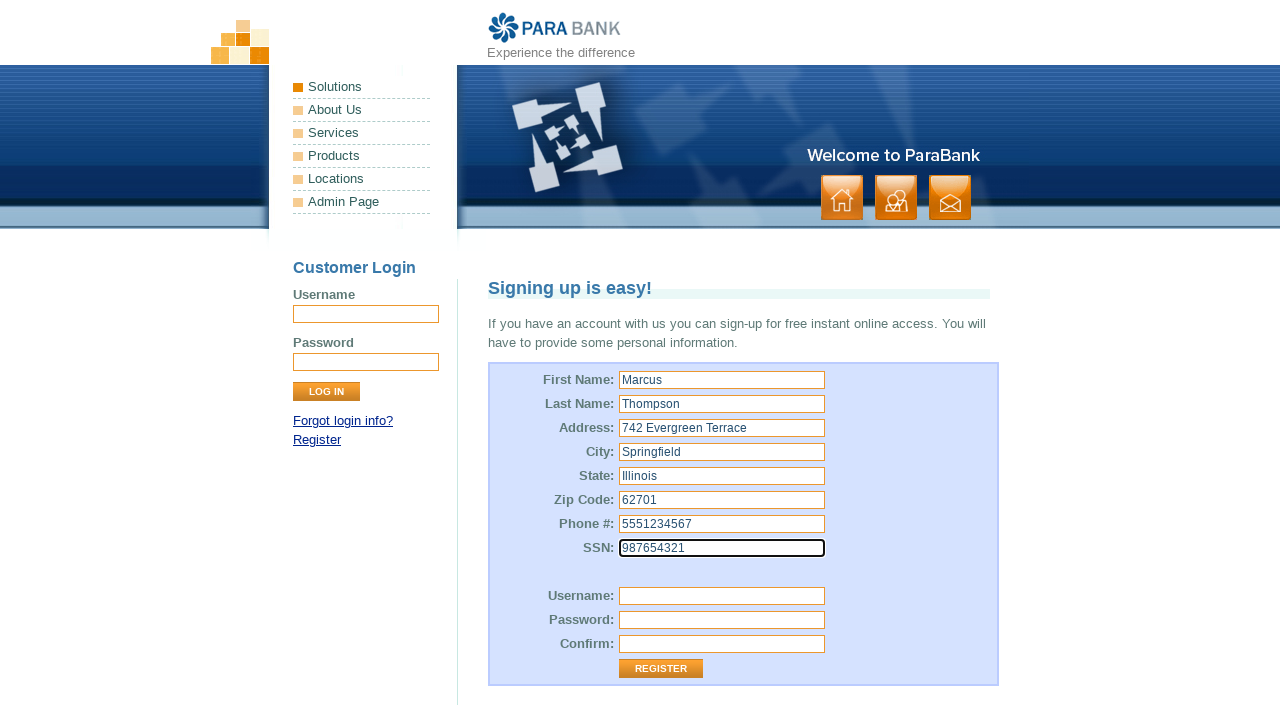

Filled username field with 'marcus_t_2024' on input[name='customer.username']
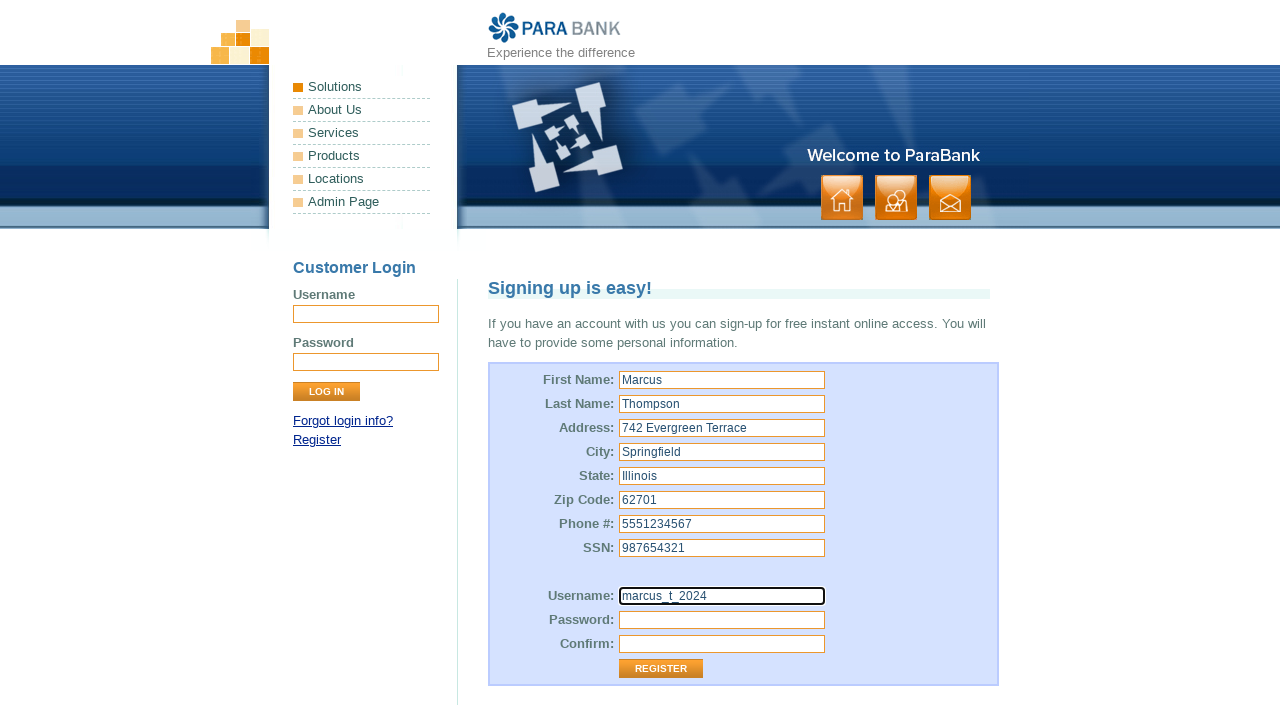

Filled password field with 'SecurePass123!' on input[name='customer.password']
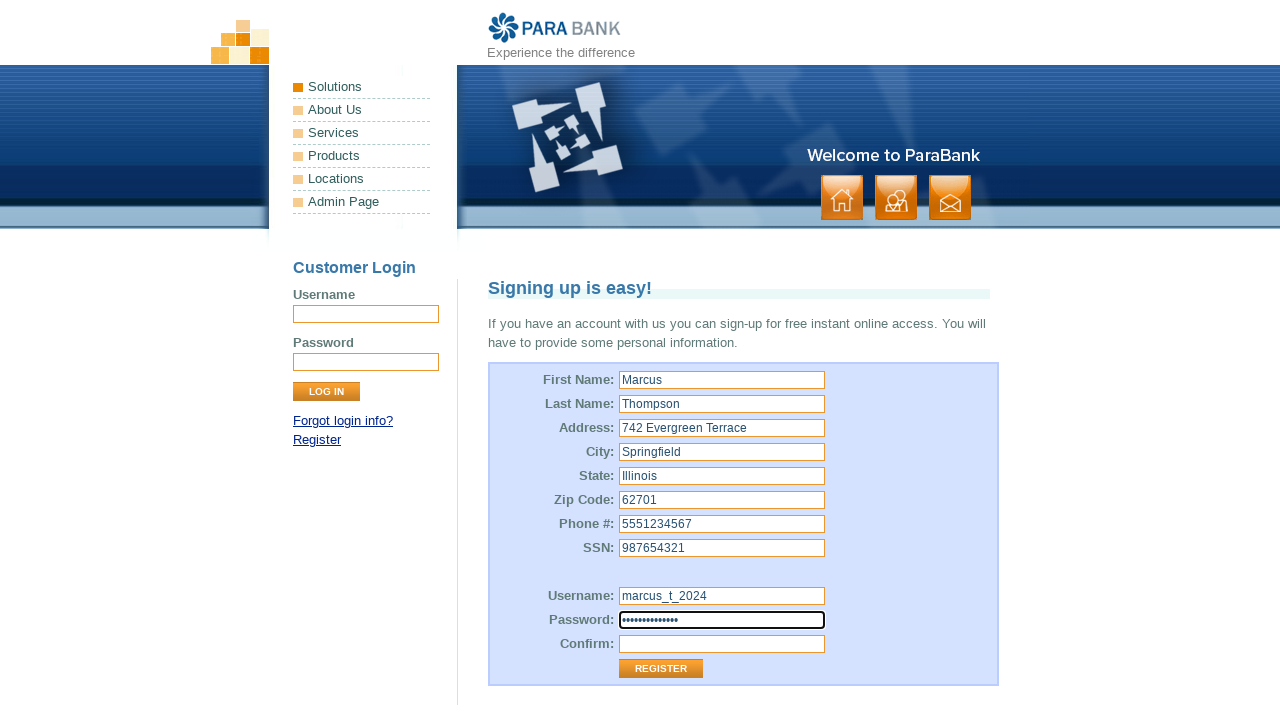

Filled repeated password field with 'SecurePass123!' on input[name='repeatedPassword']
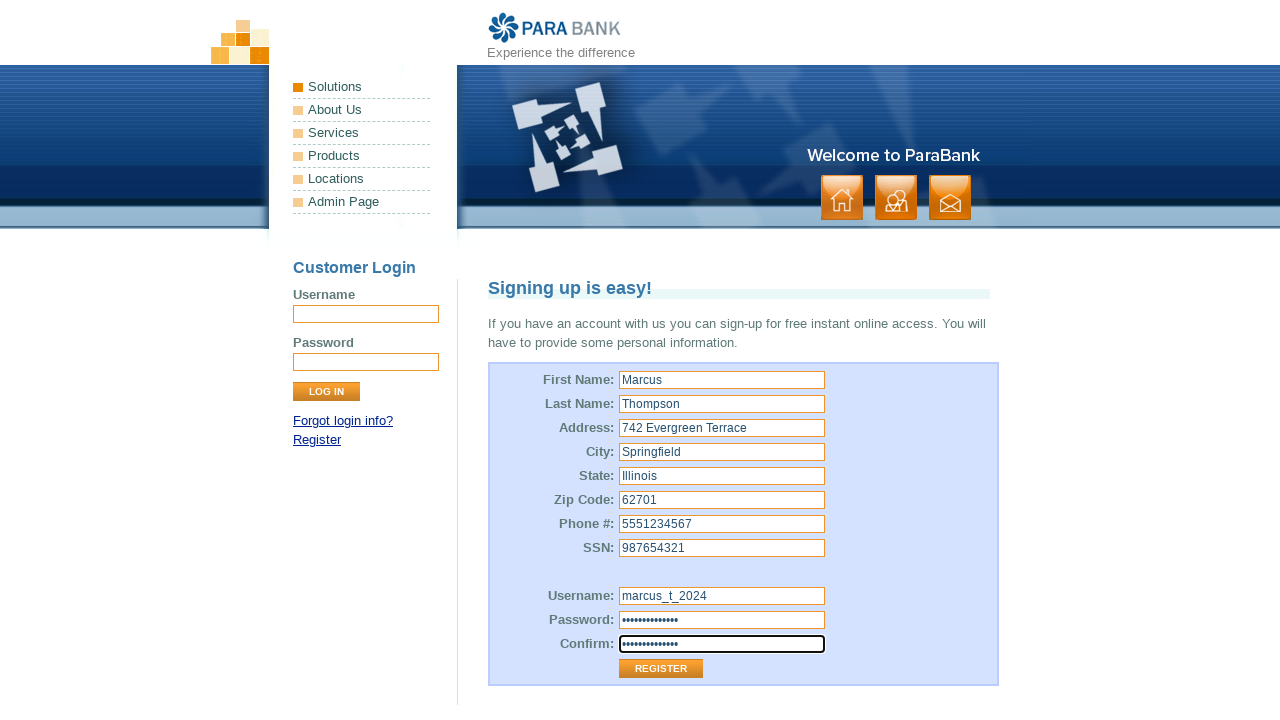

Clicked Register button to submit the registration form at (661, 669) on input[value='Register']
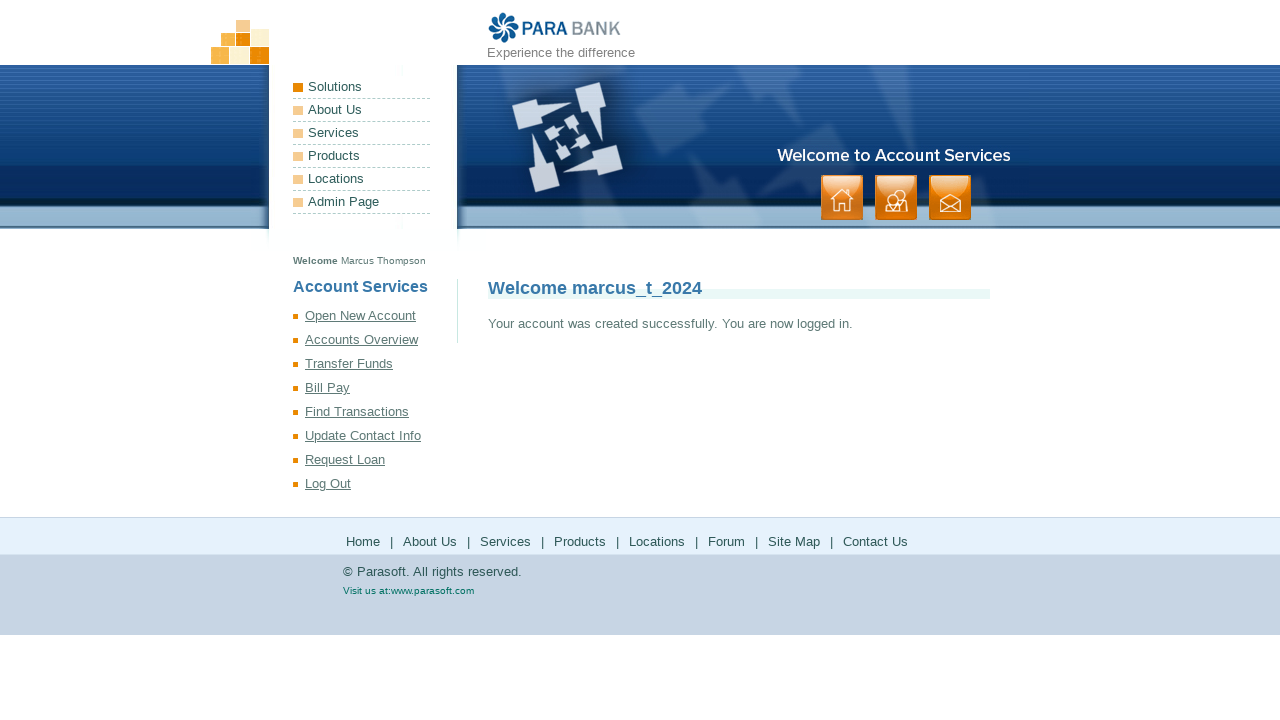

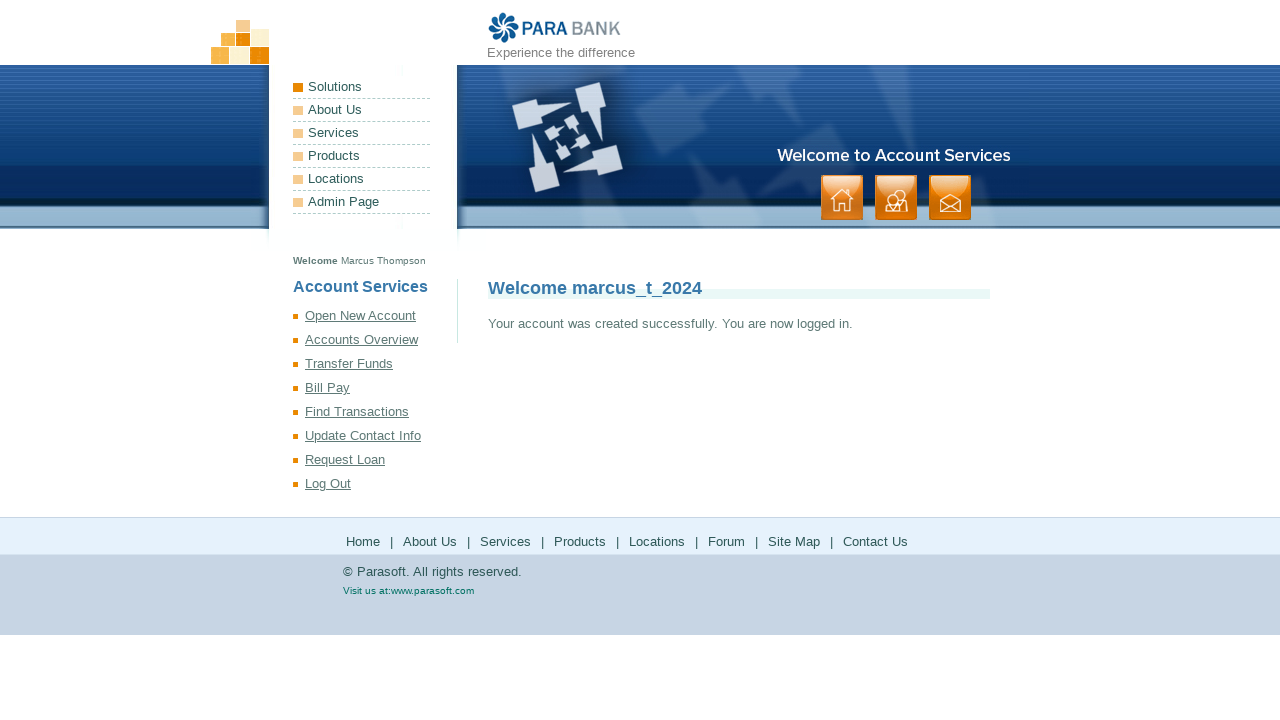